Tests selecting a group option from a grouped dropdown menu and verifies the selected value displays correctly

Starting URL: https://demoqa.com/select-menu

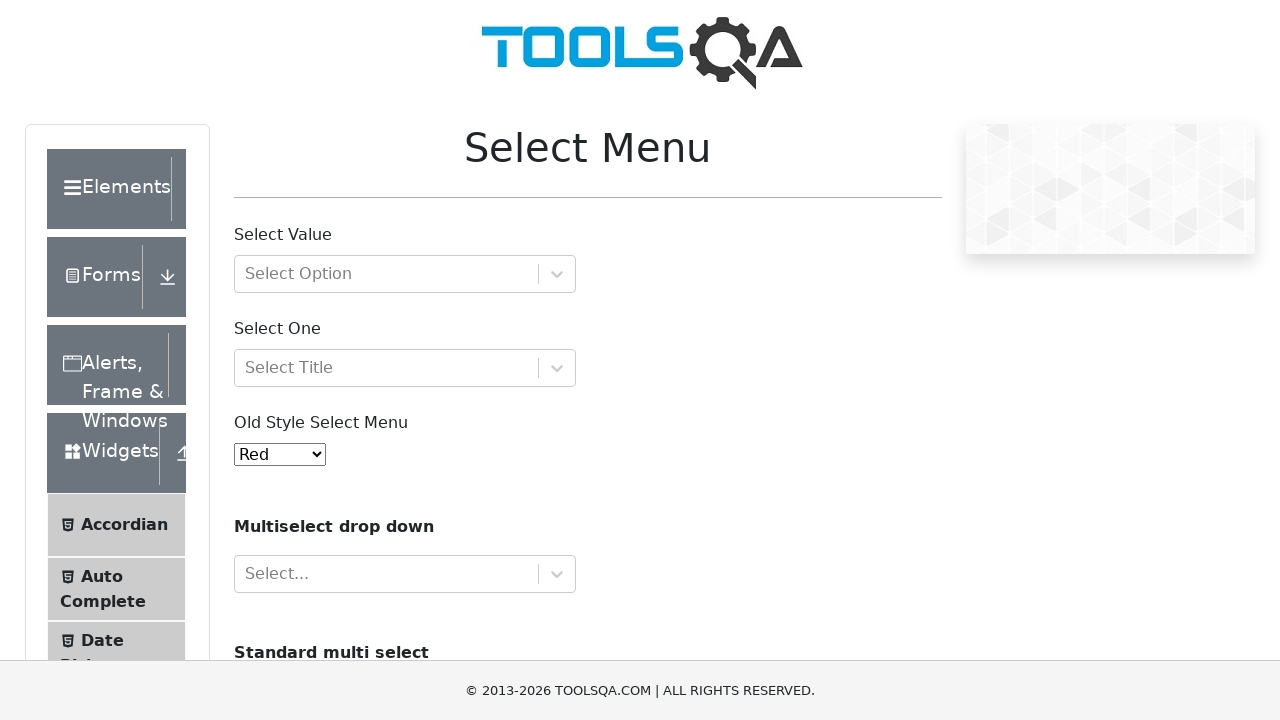

Clicked on the group dropdown to open it at (405, 274) on #withOptGroup
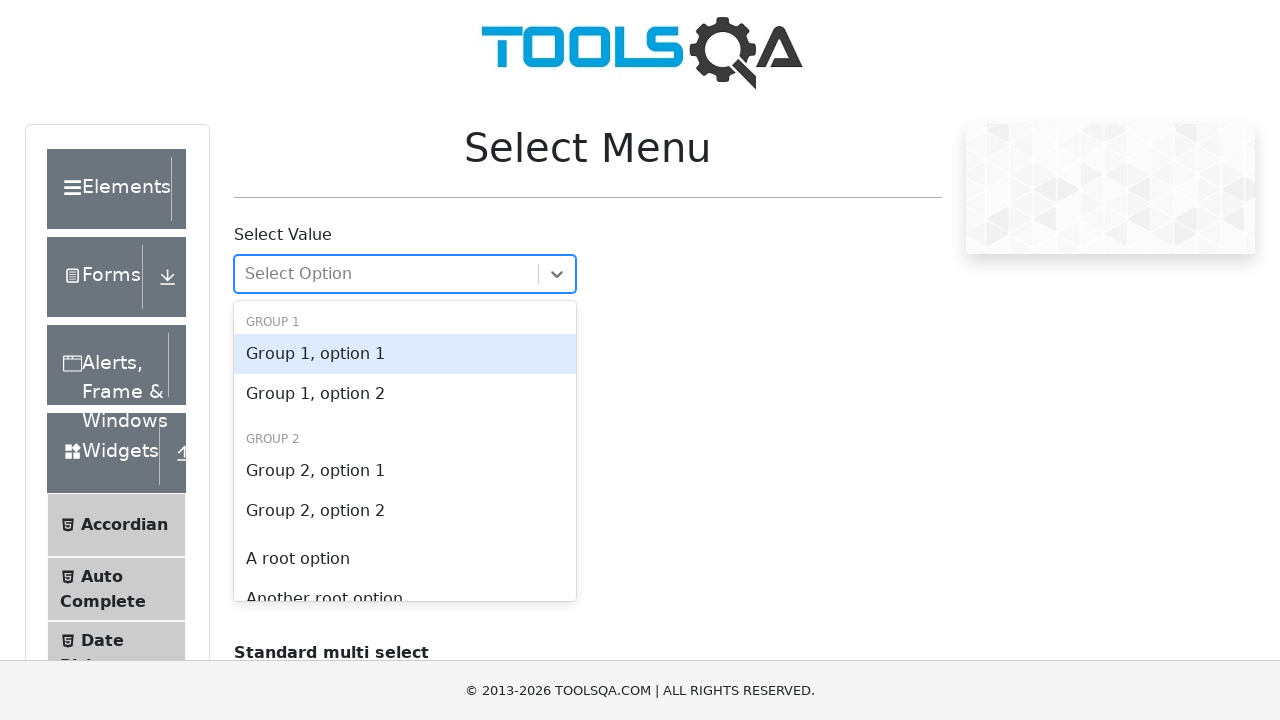

Selected 'Group 2, option 1' from the dropdown at (405, 471) on text=Group 2, option 1
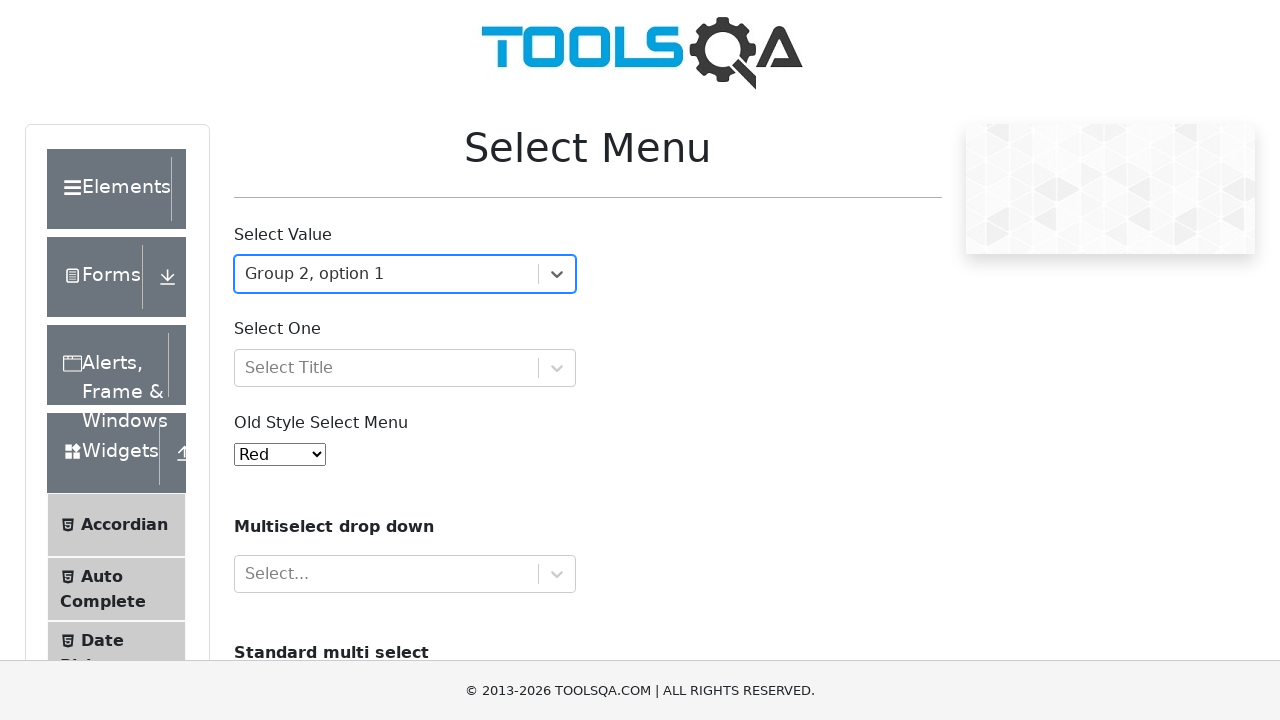

Verified that 'Group 2, option 1' is displayed as the selected value
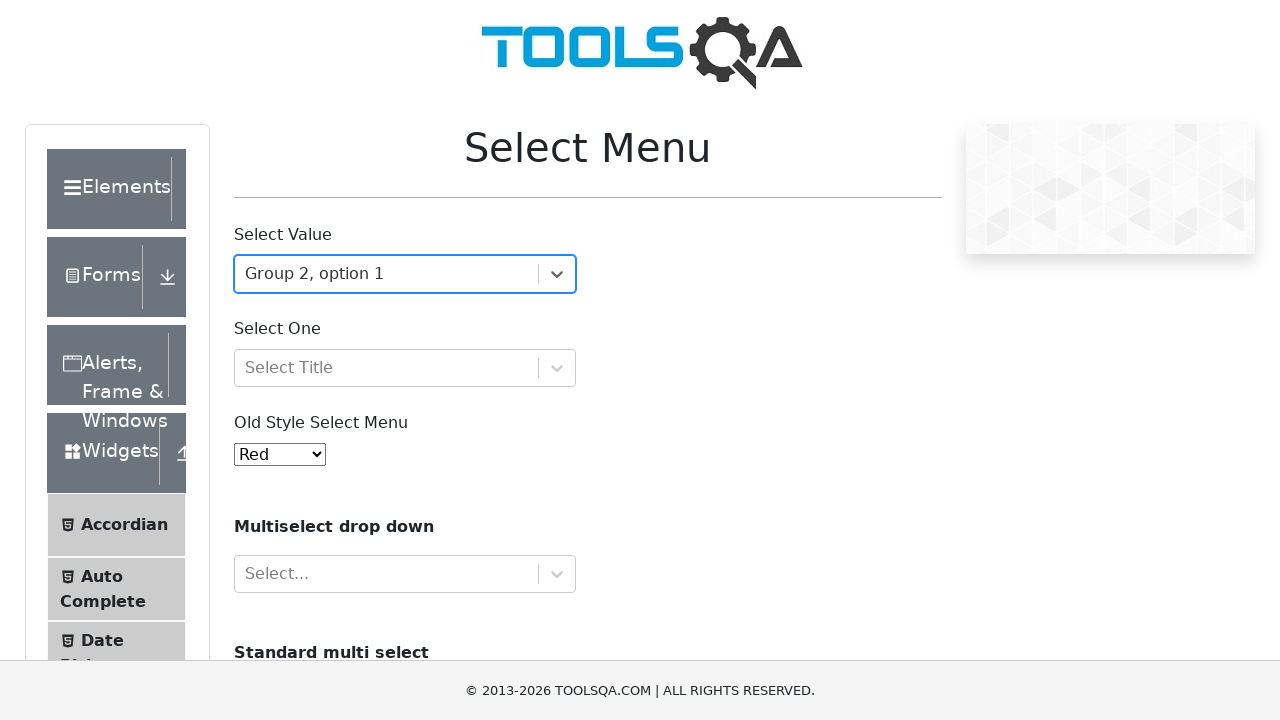

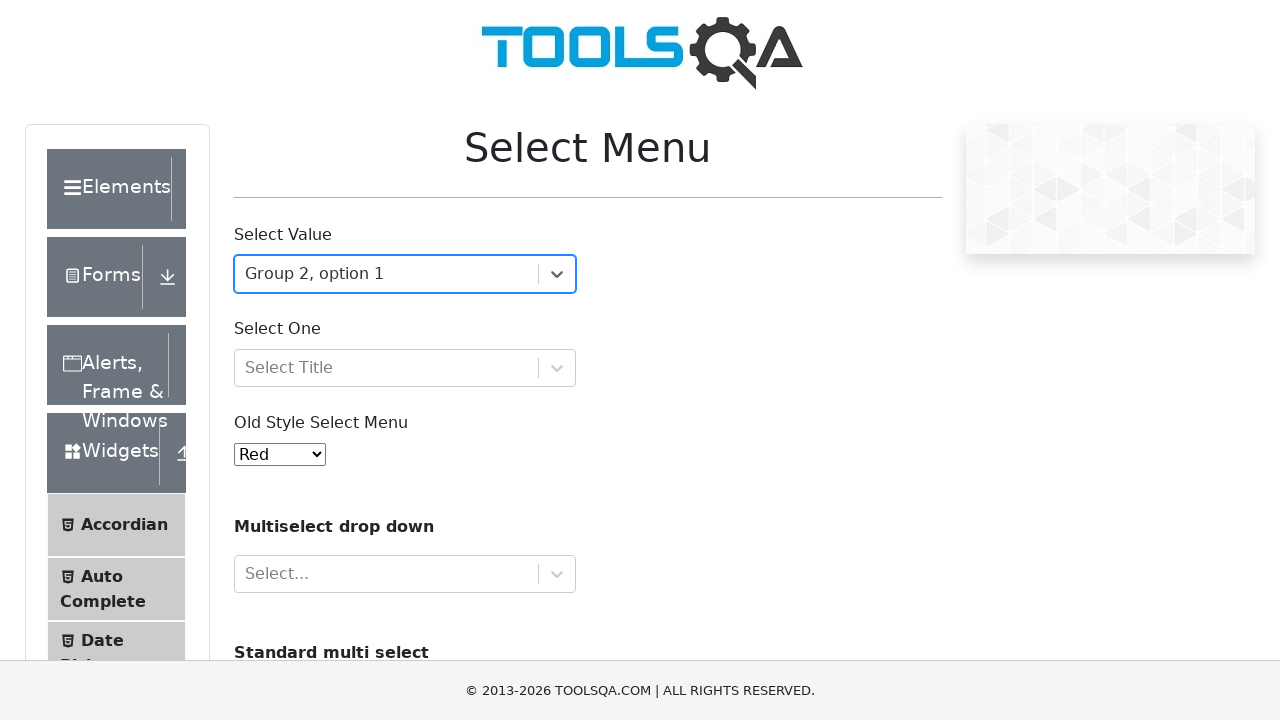